Tests custom radio button and checkbox selection on Ubuntu login page using JavaScript execution

Starting URL: https://login.ubuntu.com/

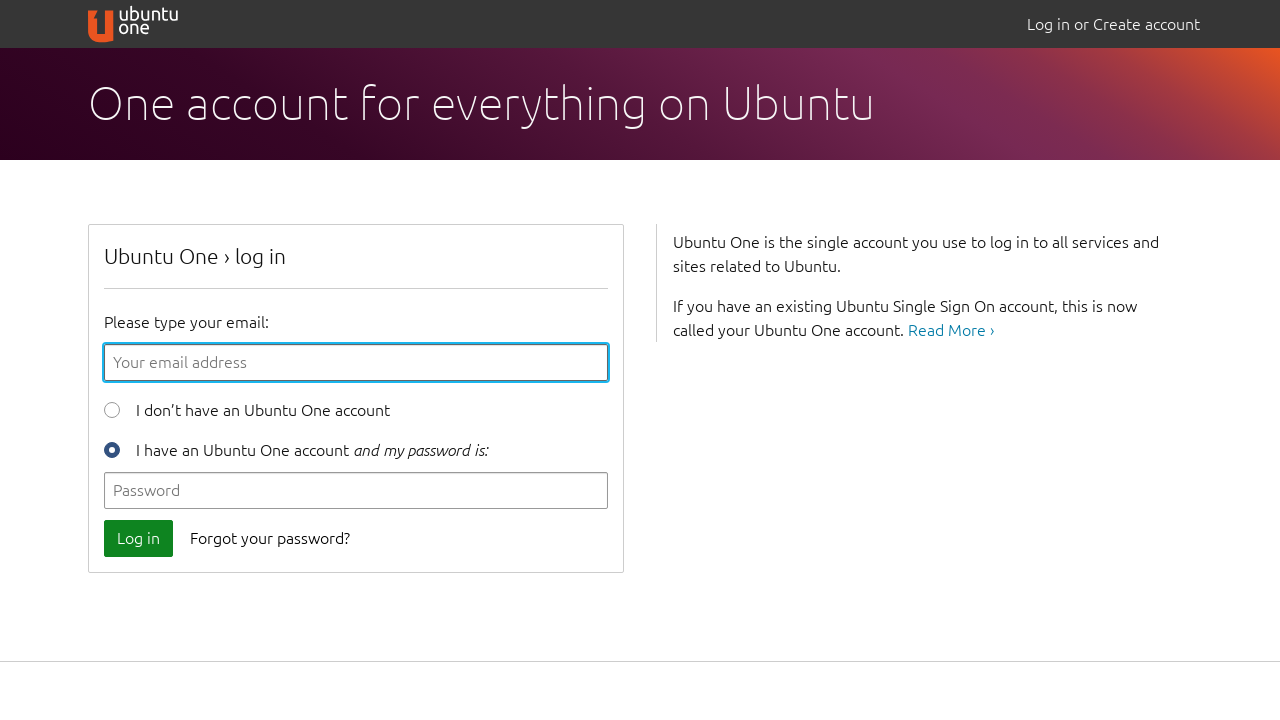

Clicked 'I am a new Ubuntu One user' radio button using JavaScript execution
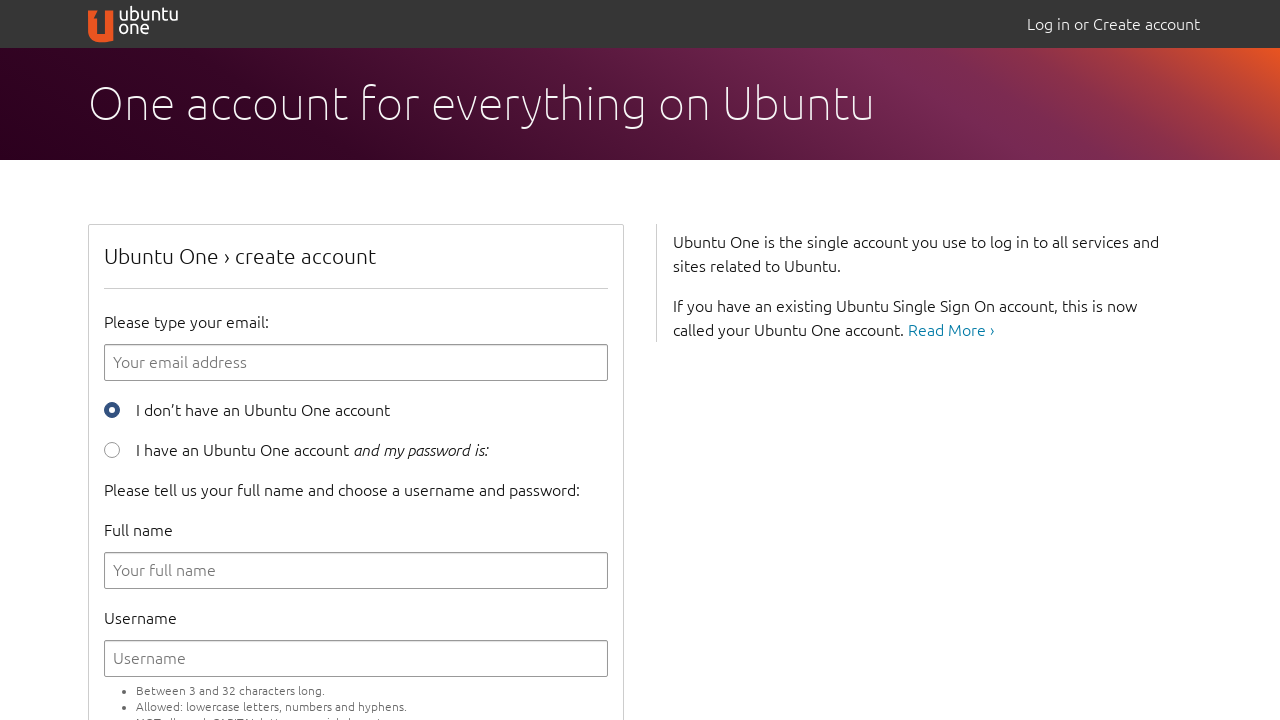

Verified that 'I am a new Ubuntu One user' radio button is selected
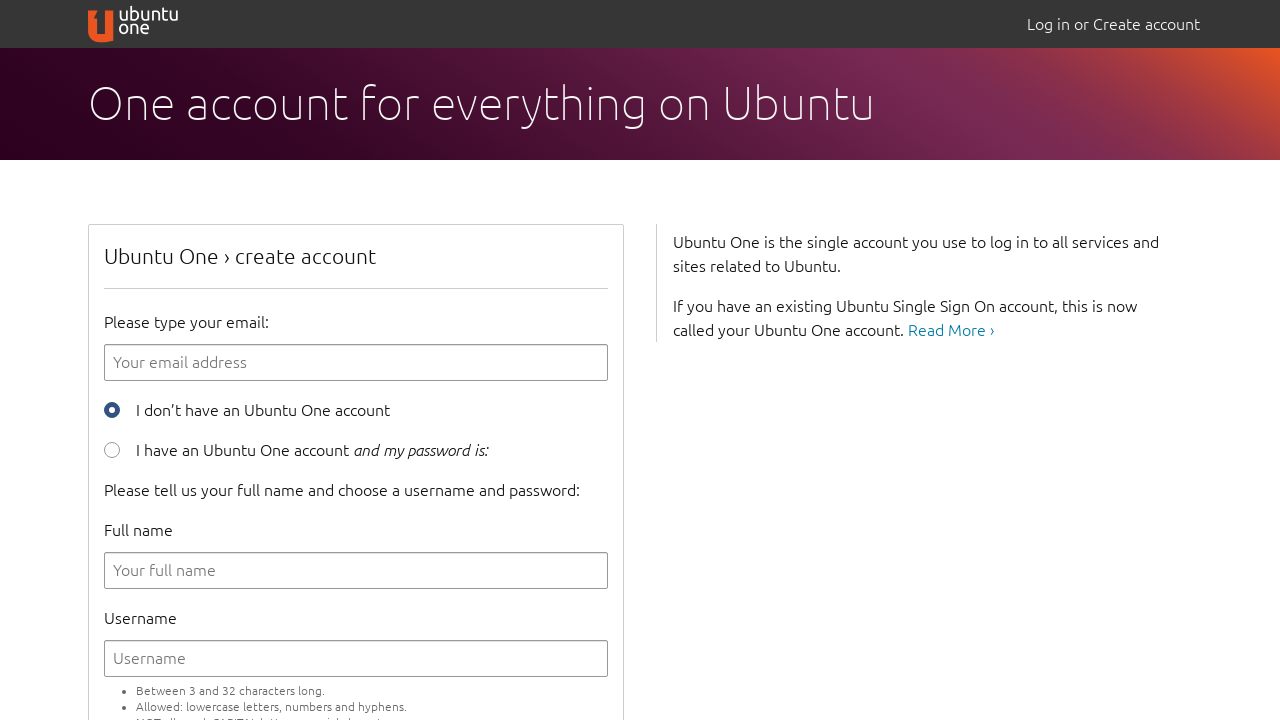

Clicked 'I have read and accept the terms of service' checkbox using JavaScript execution
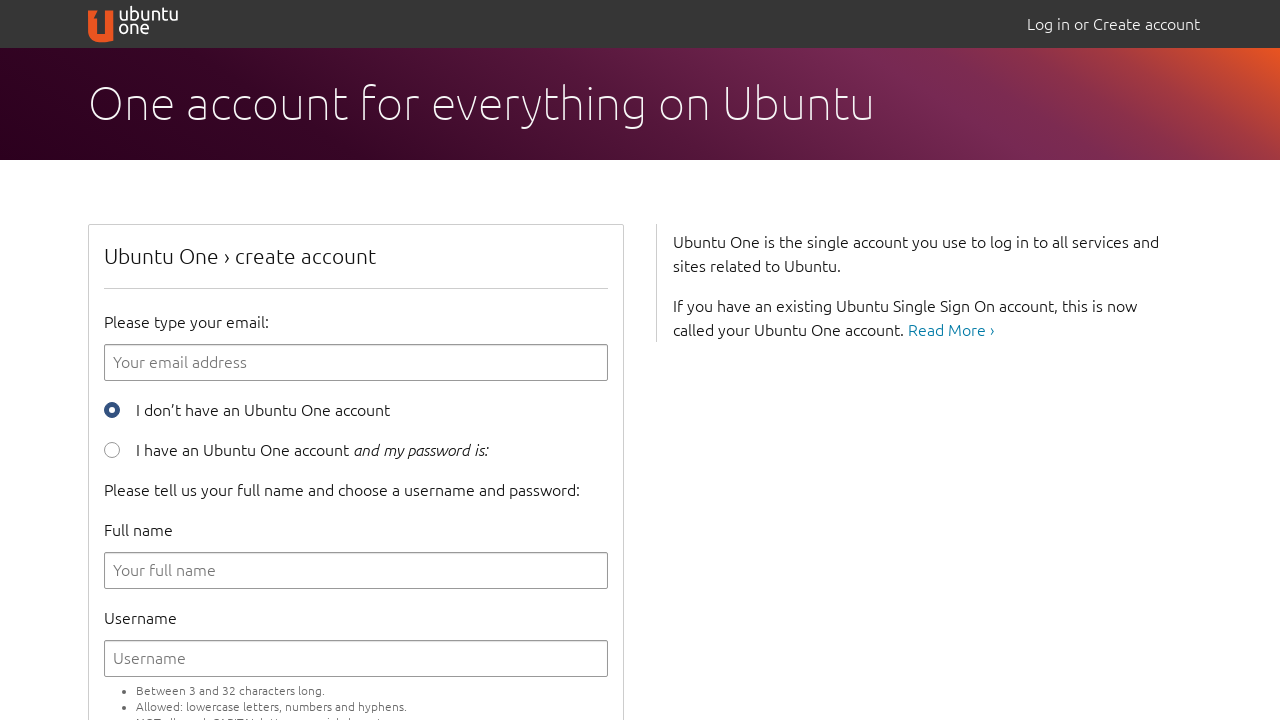

Verified that 'I have read and accept the terms of service' checkbox is selected
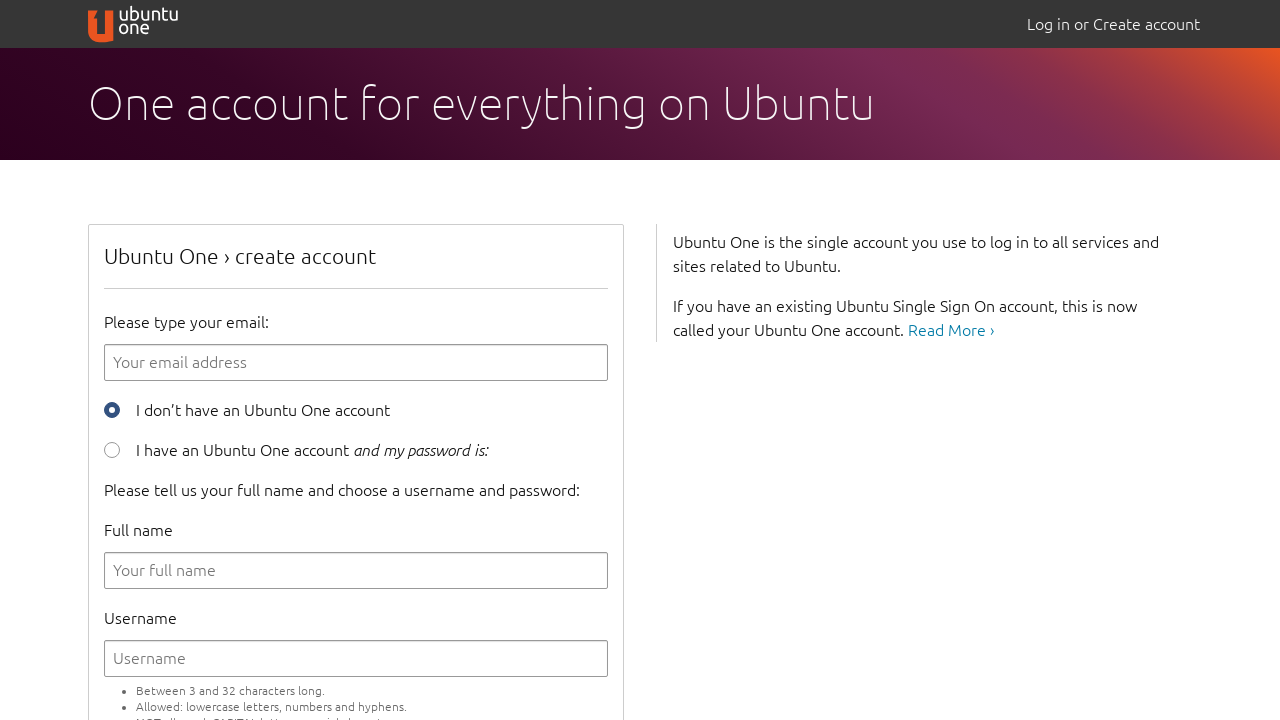

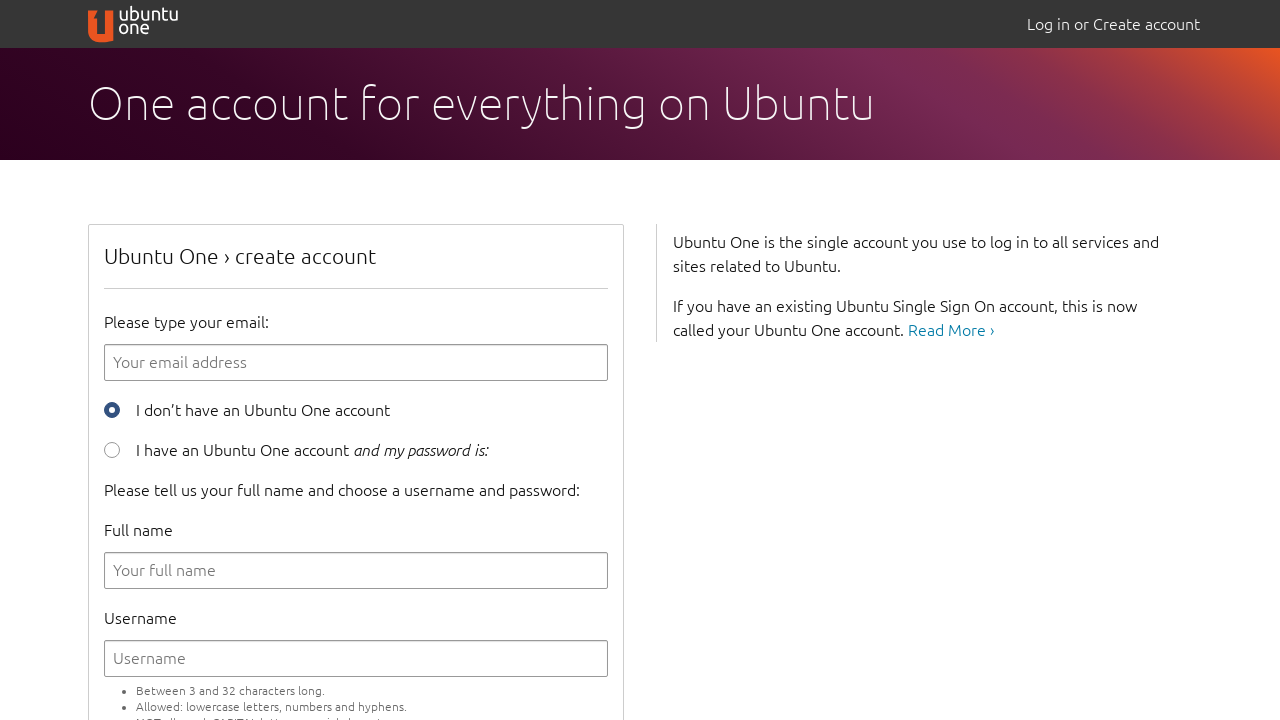